Tests dynamic content loading by navigating through links and waiting for dynamically loaded text to appear after clicking a button

Starting URL: https://the-internet.herokuapp.com/

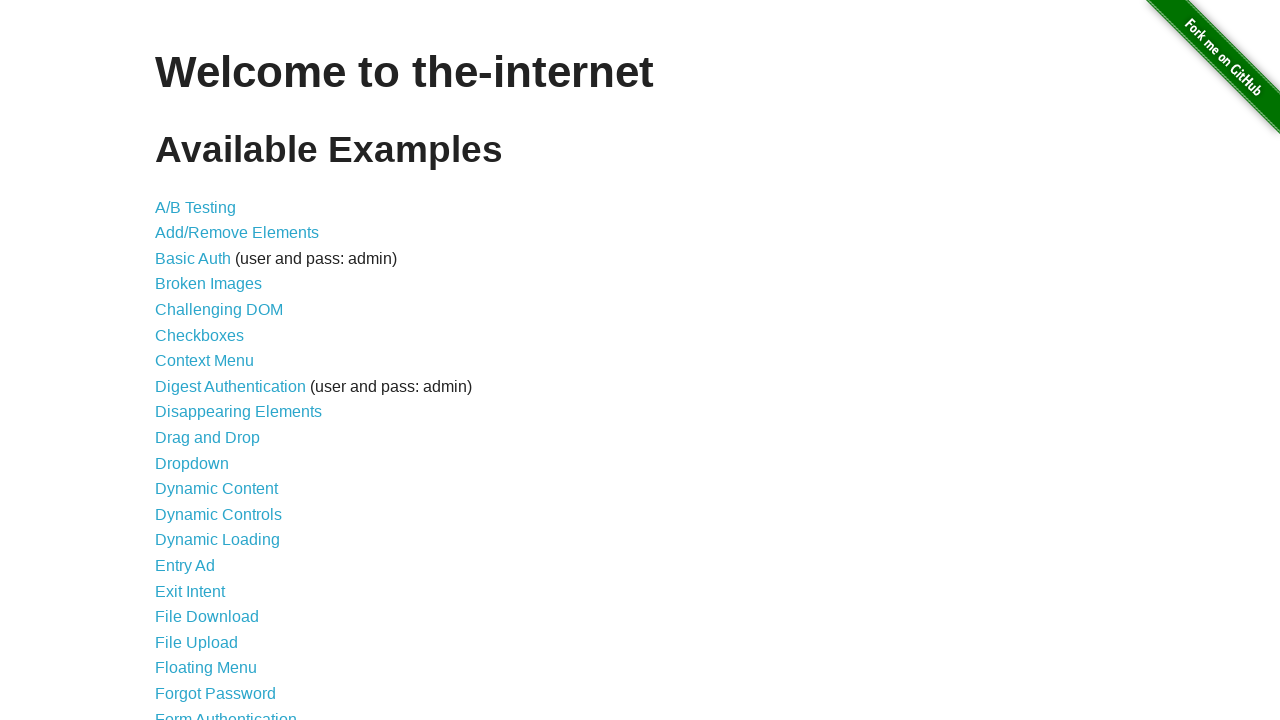

Clicked on Dynamic Loading link at (218, 540) on text=Dynamic Loading
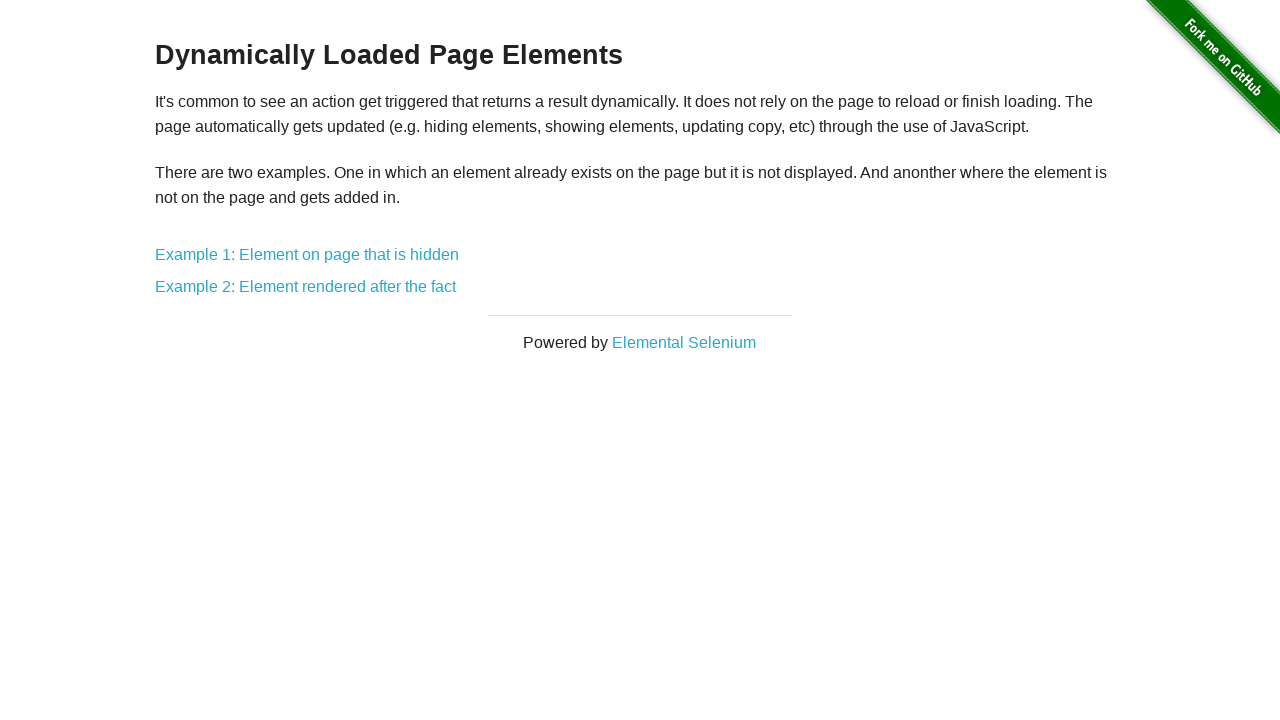

Clicked on Example 1 link at (307, 255) on text=Example 1
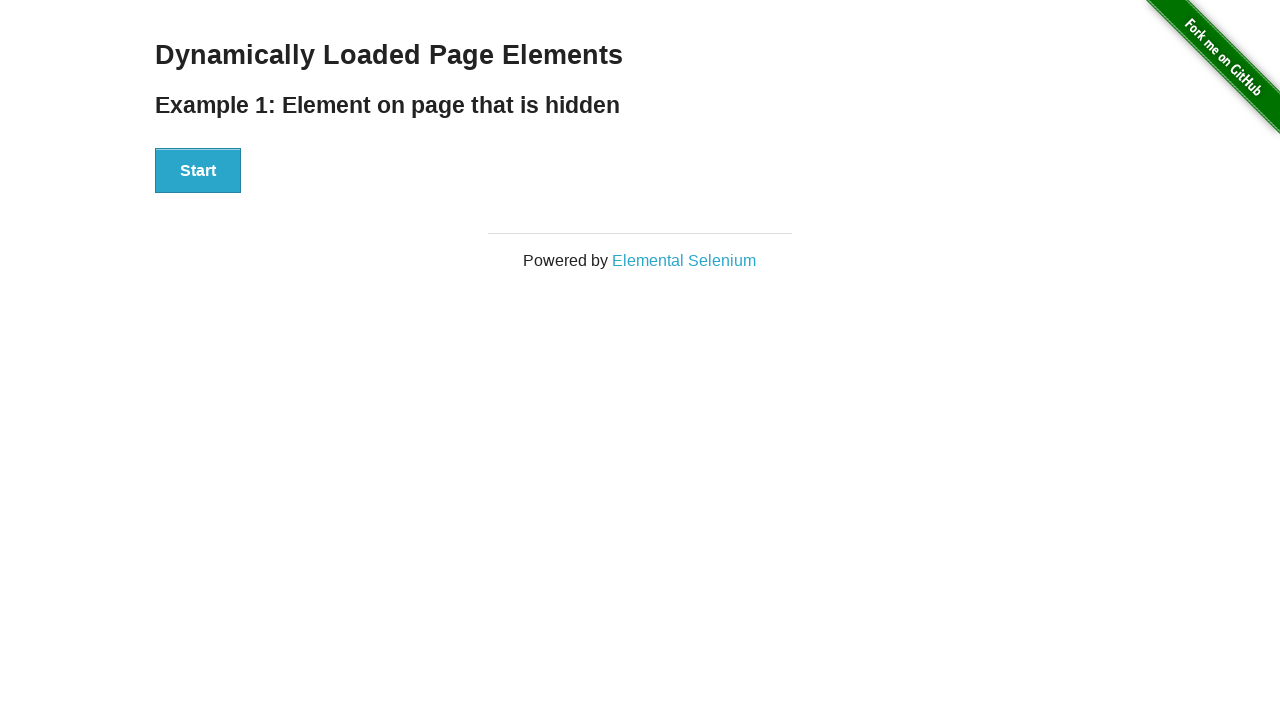

Clicked the Start button to trigger dynamic content loading at (198, 171) on #start > button
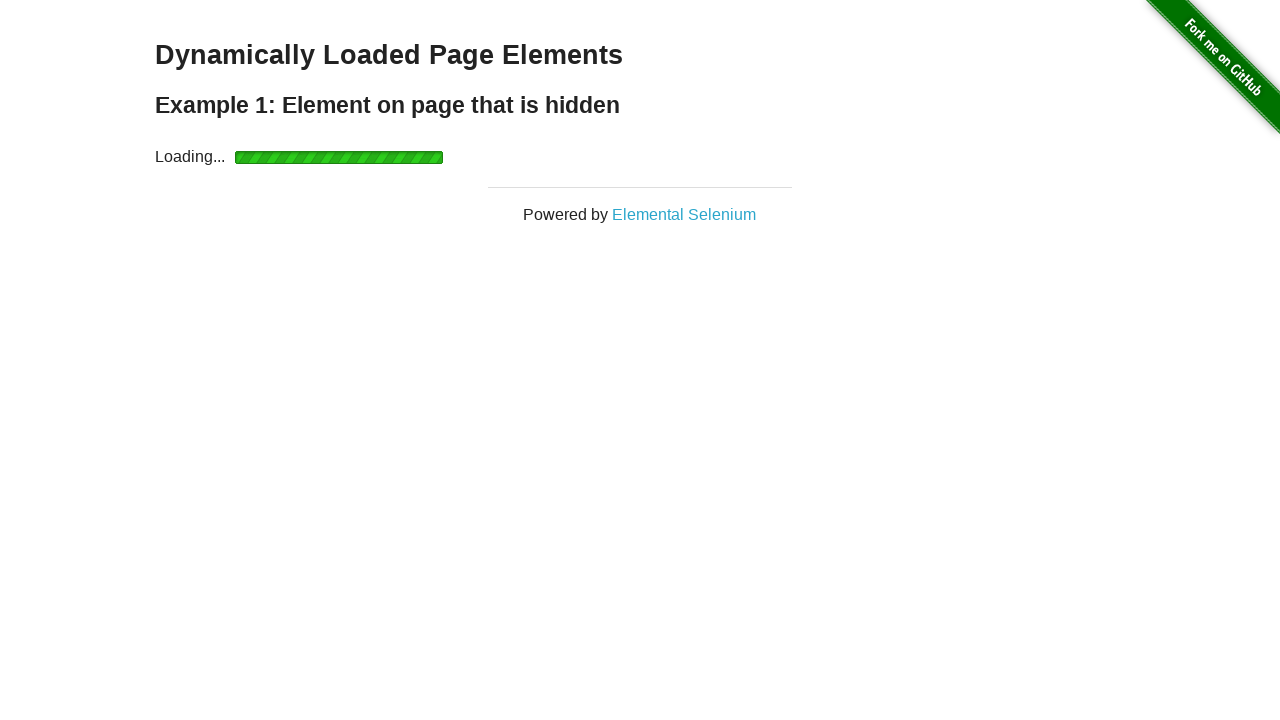

Dynamically loaded text appeared after waiting
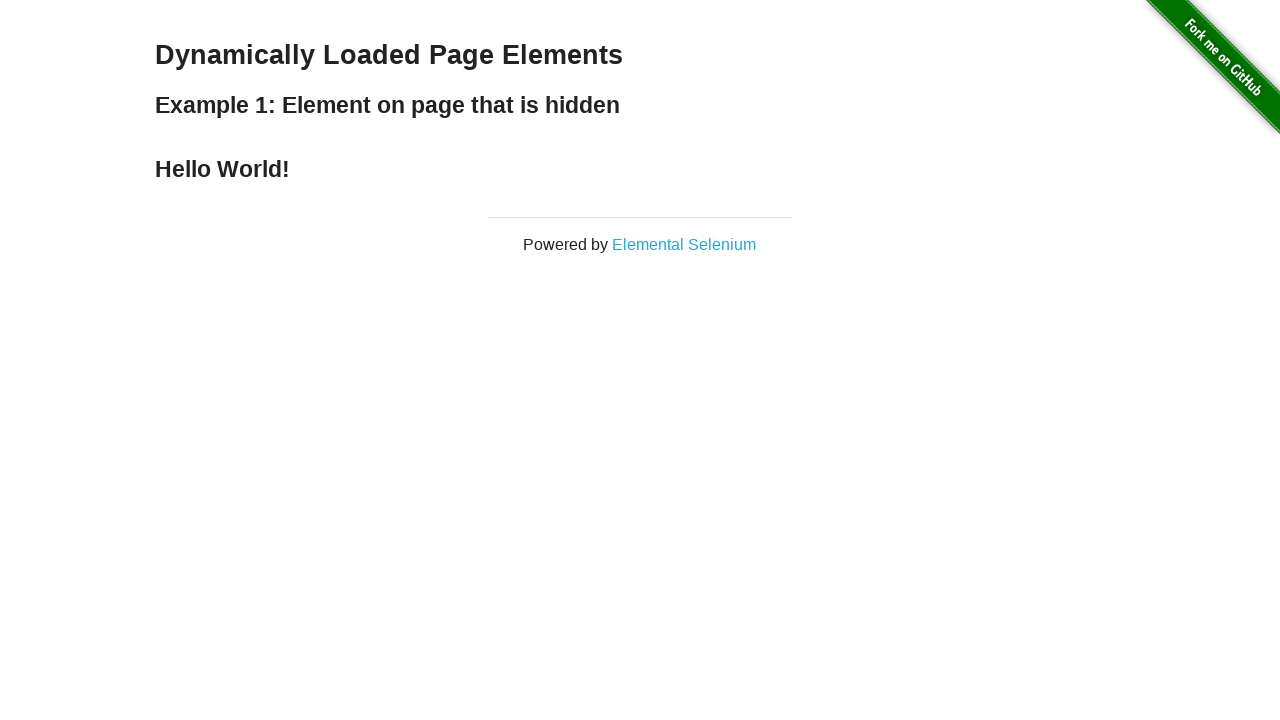

Retrieved dynamically loaded text content
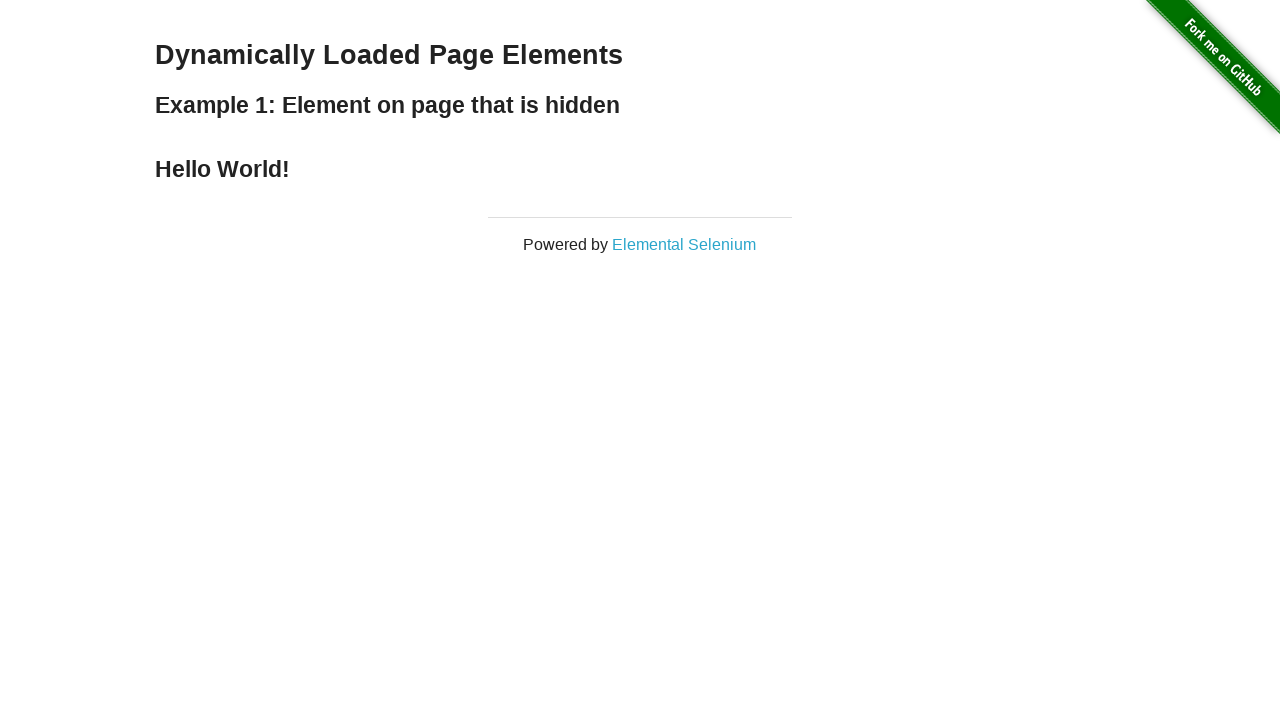

Verified that dynamically loaded text equals 'Hello World!'
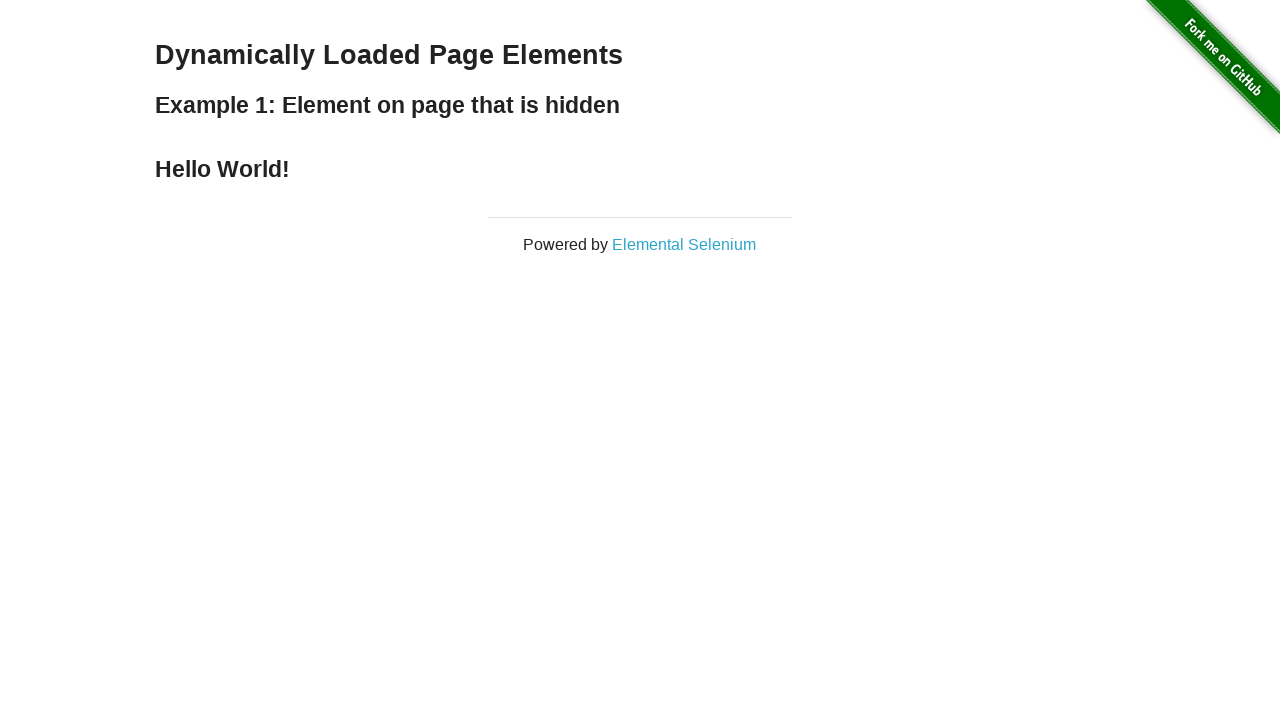

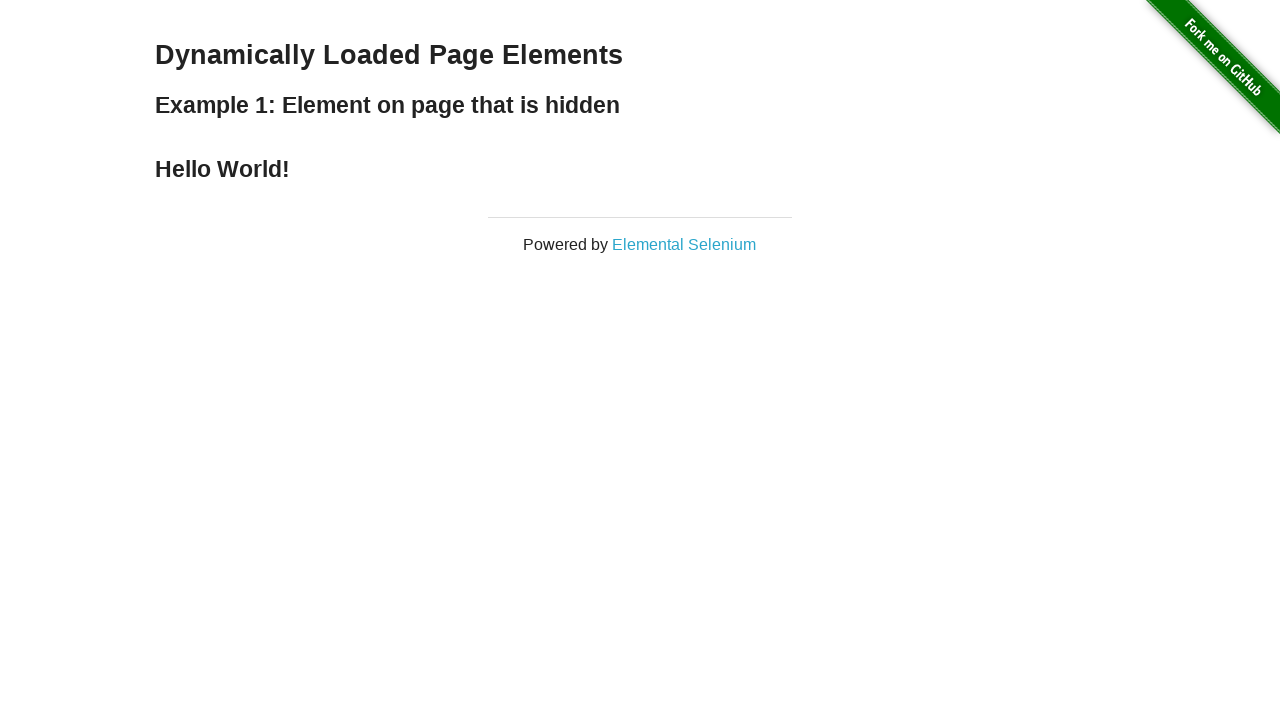